Tests age plus financing term validation on the financing calculator

Starting URL: https://www.coelhodafonseca.com.br/institucional/financiamento

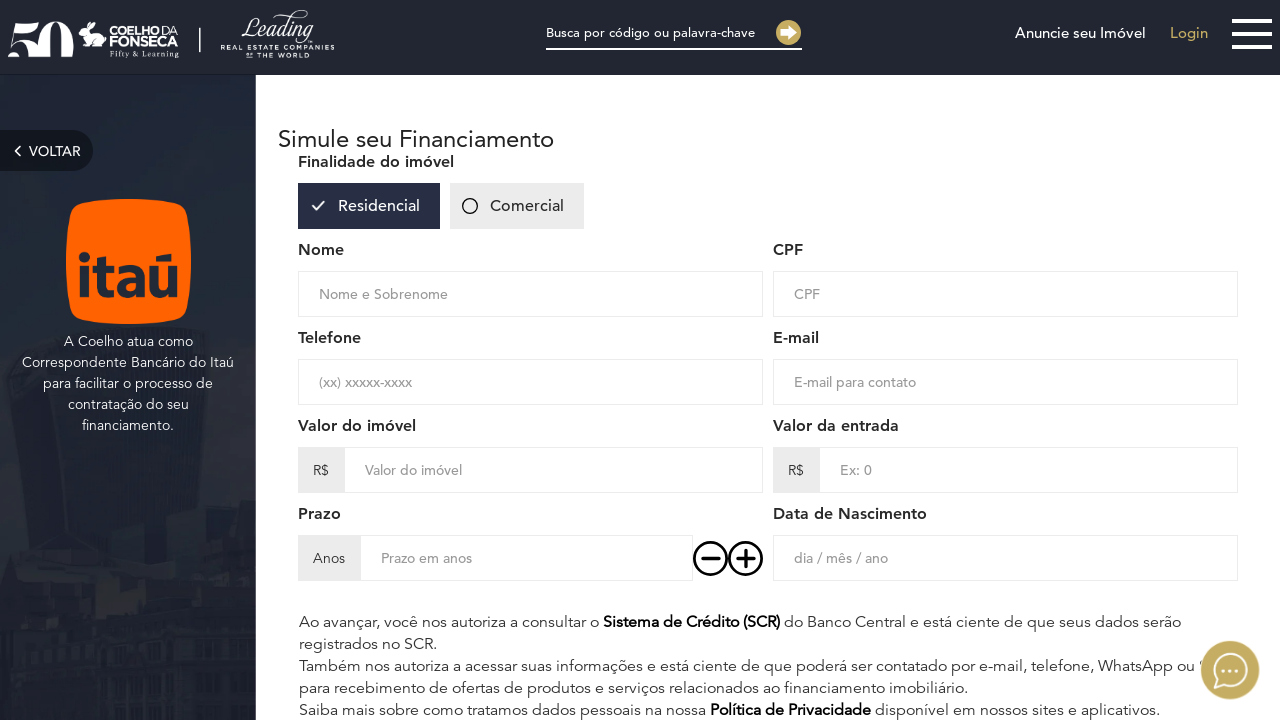

Filled property value field with 200000 on input[name='property_value_label']
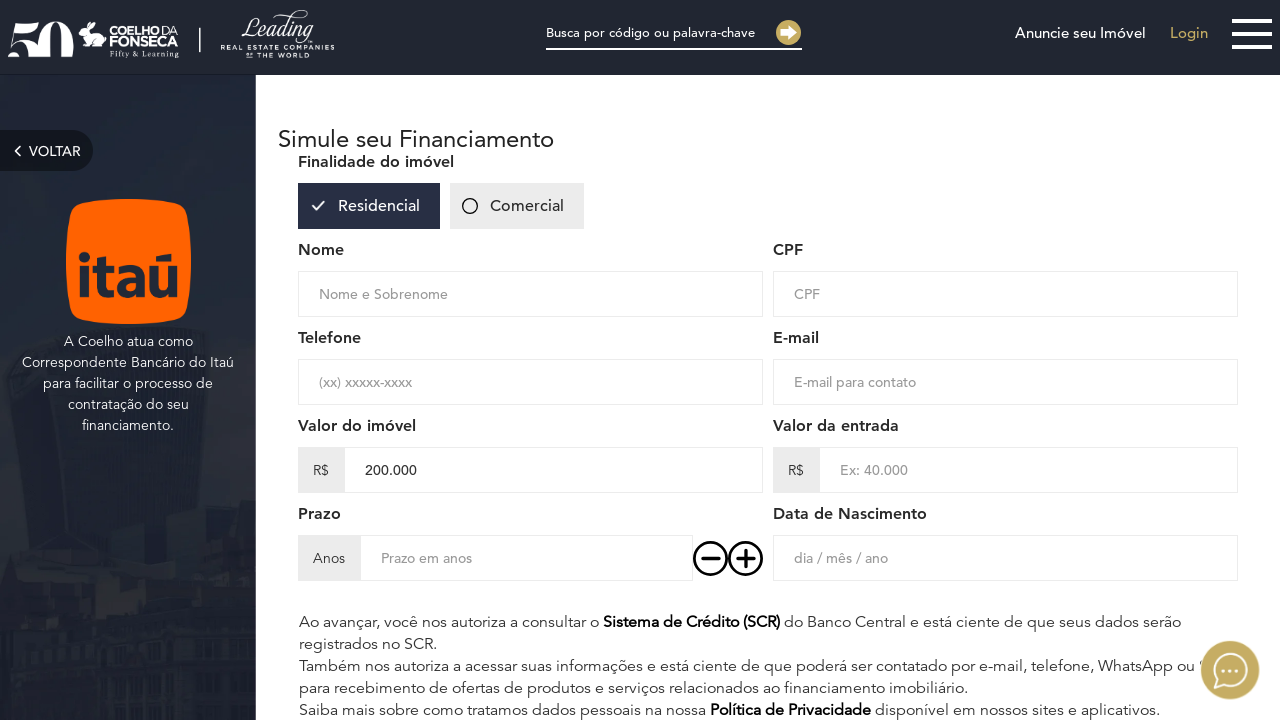

Filled down payment field with 40000 (20% of property value) on input[name='entry_value_label']
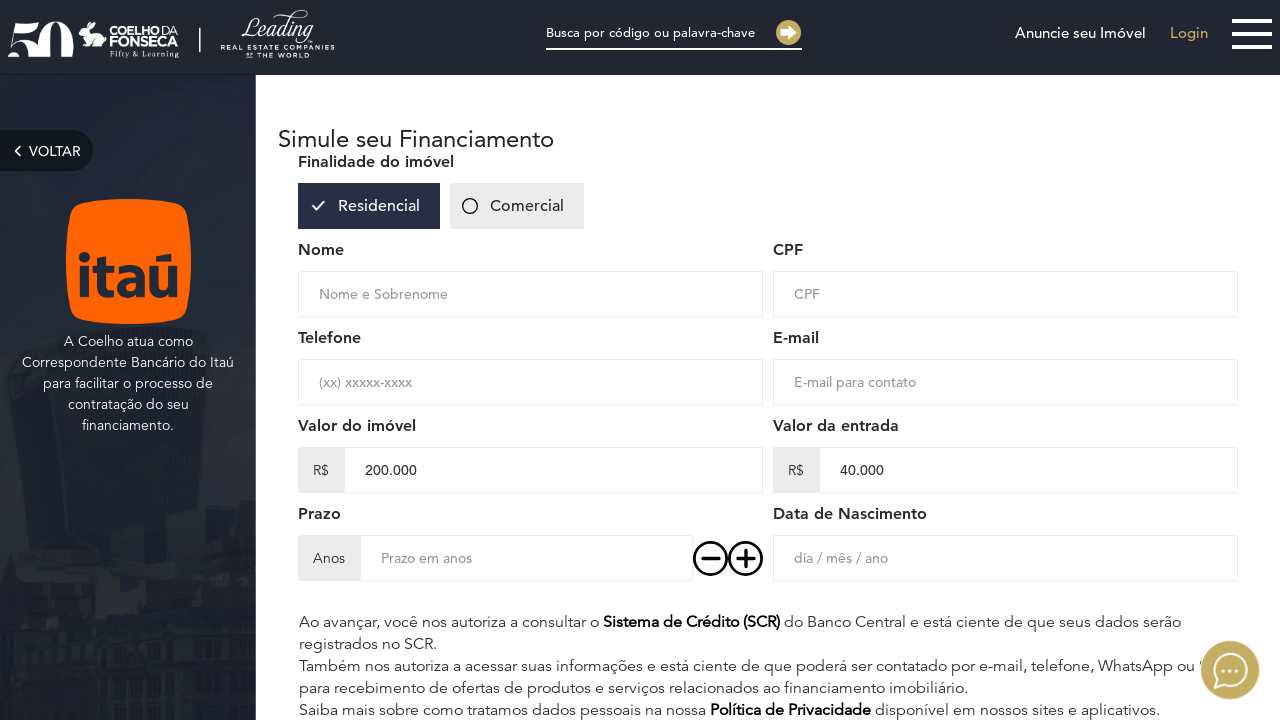

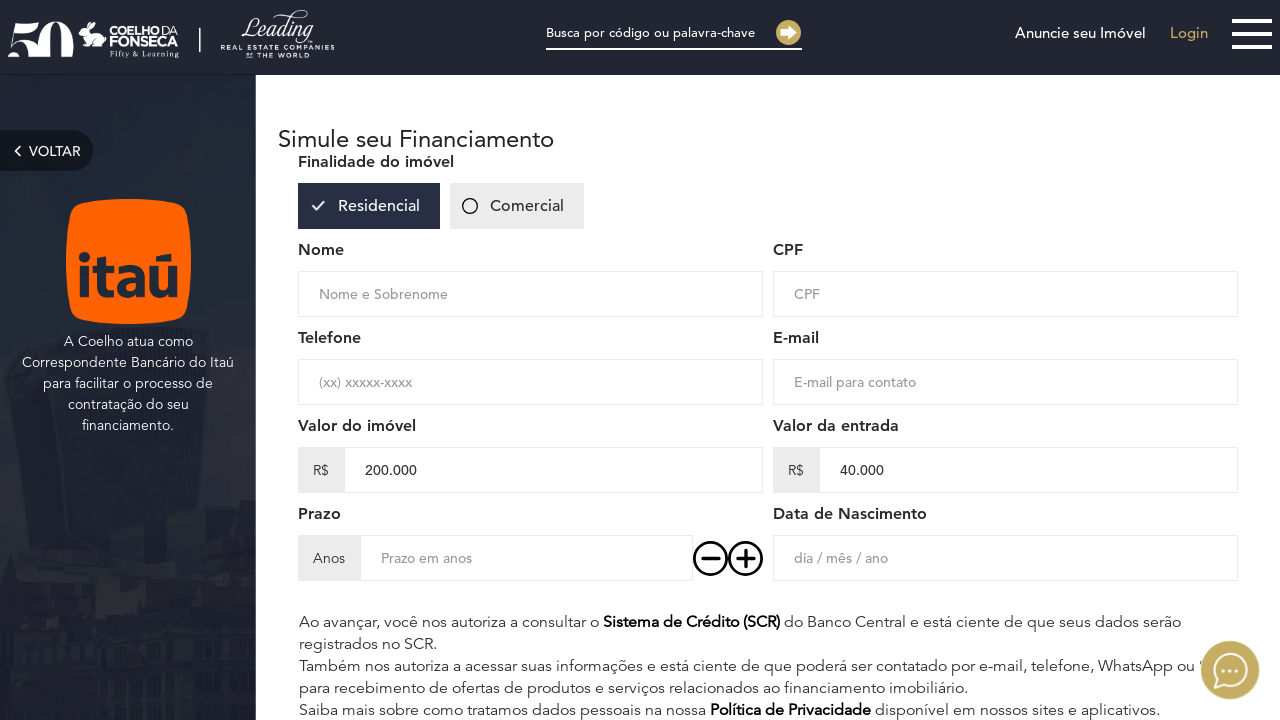